Tests dynamic loading functionality by clicking a button to trigger loading and verifying the loaded text appears correctly

Starting URL: https://the-internet.herokuapp.com/dynamic_loading/1

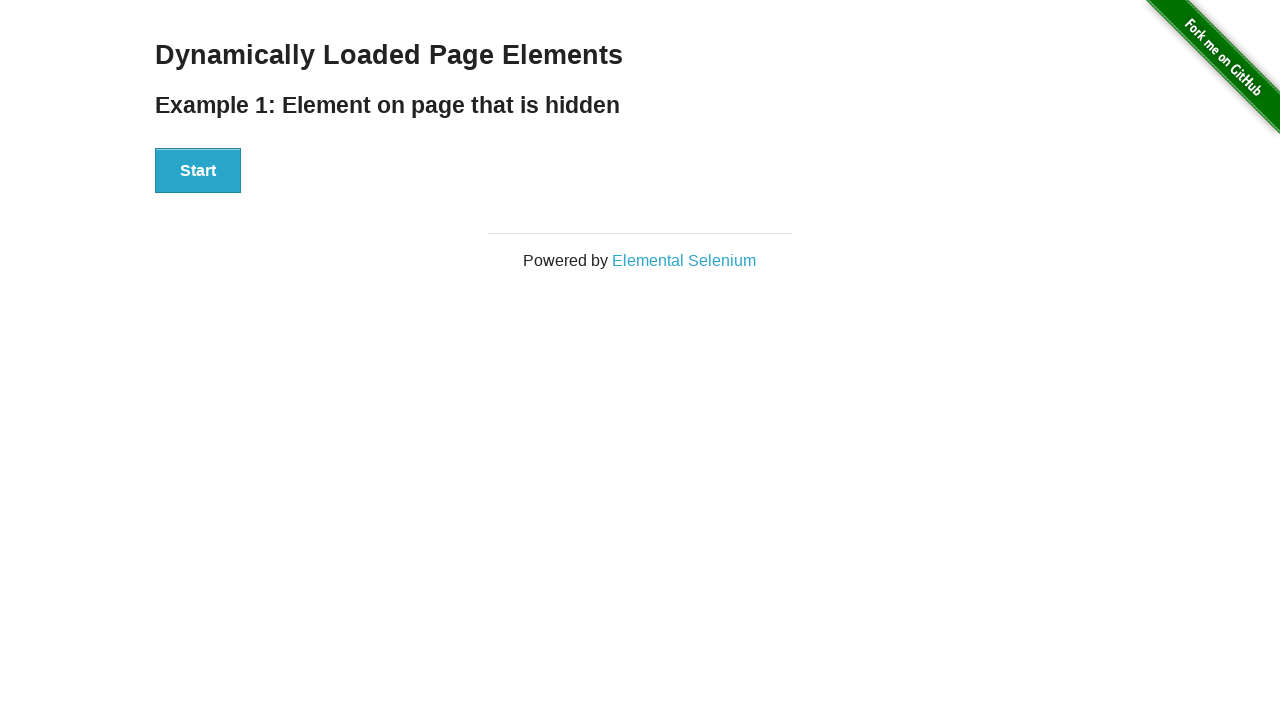

Clicked start button to trigger dynamic loading at (198, 171) on div[id='start']>button
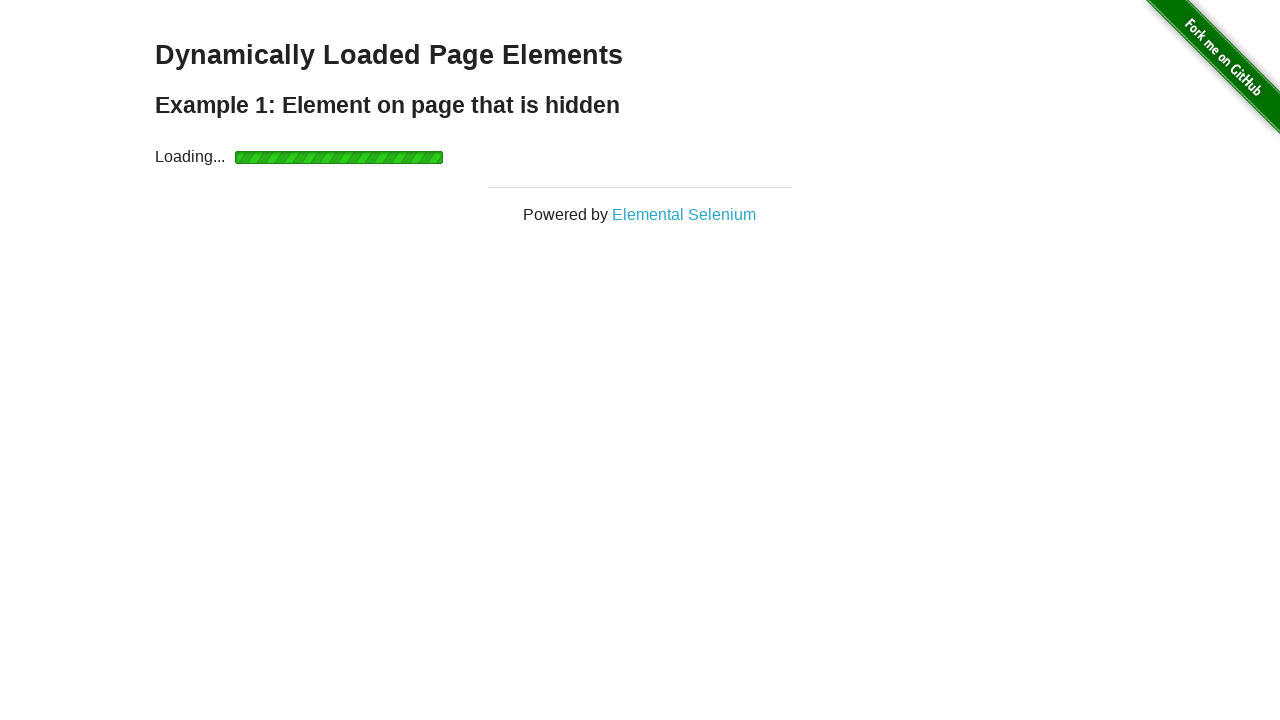

Waited for finish text to become visible
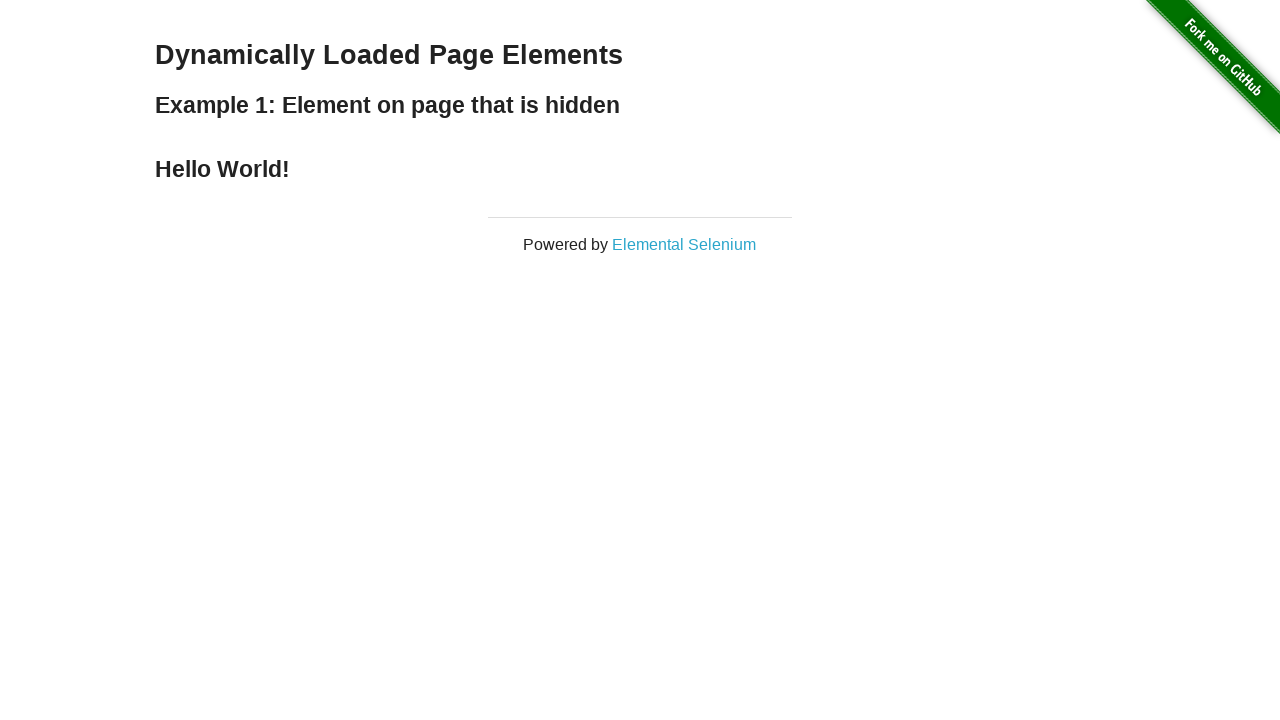

Located finish text element
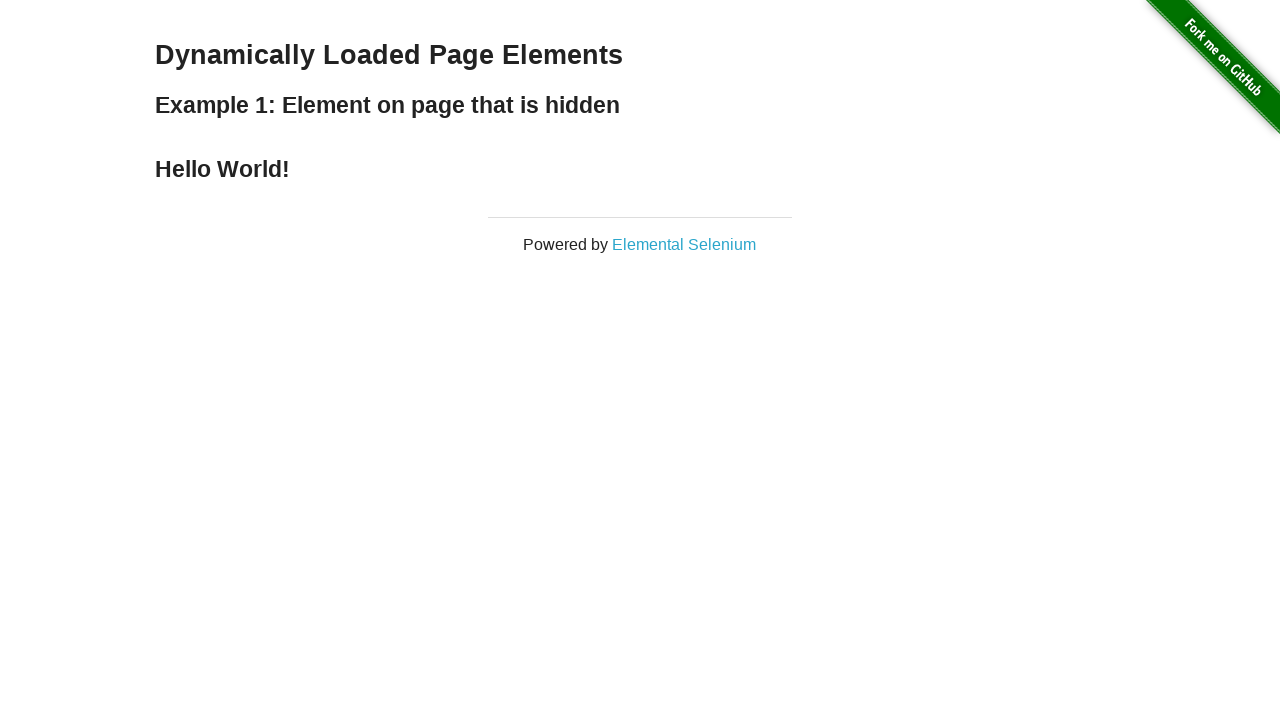

Verified finish text contains 'Hello World!'
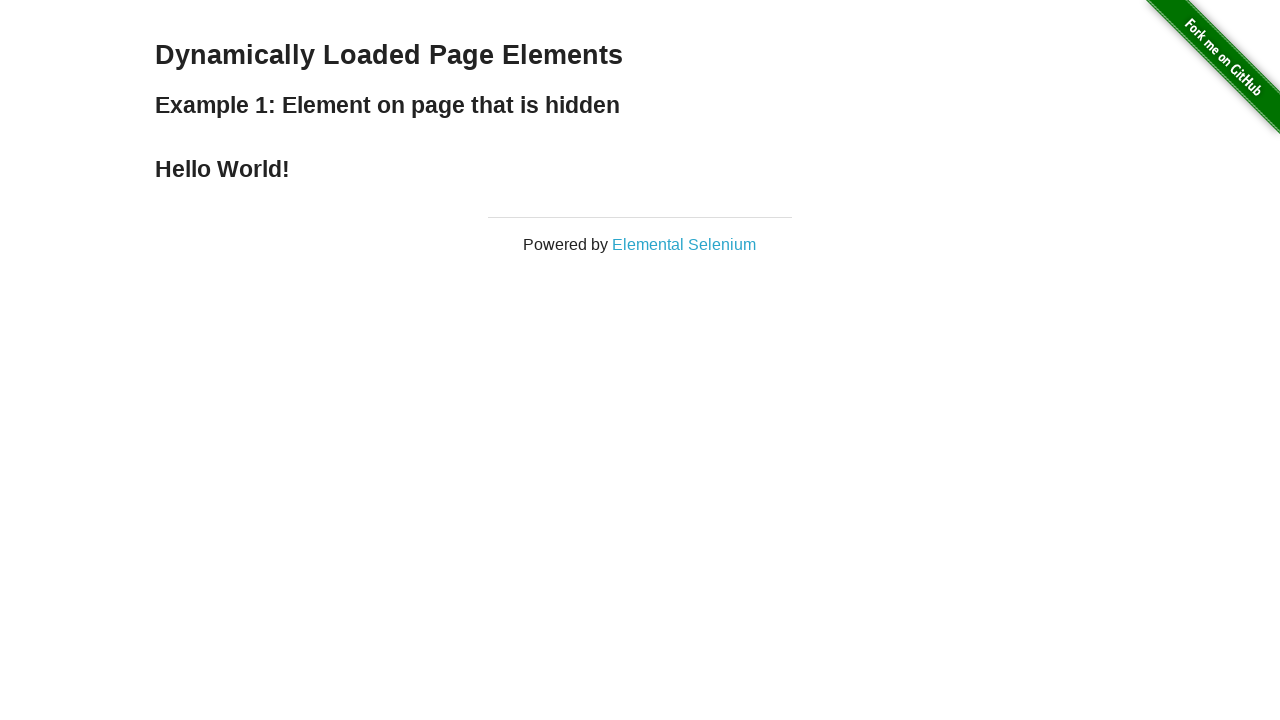

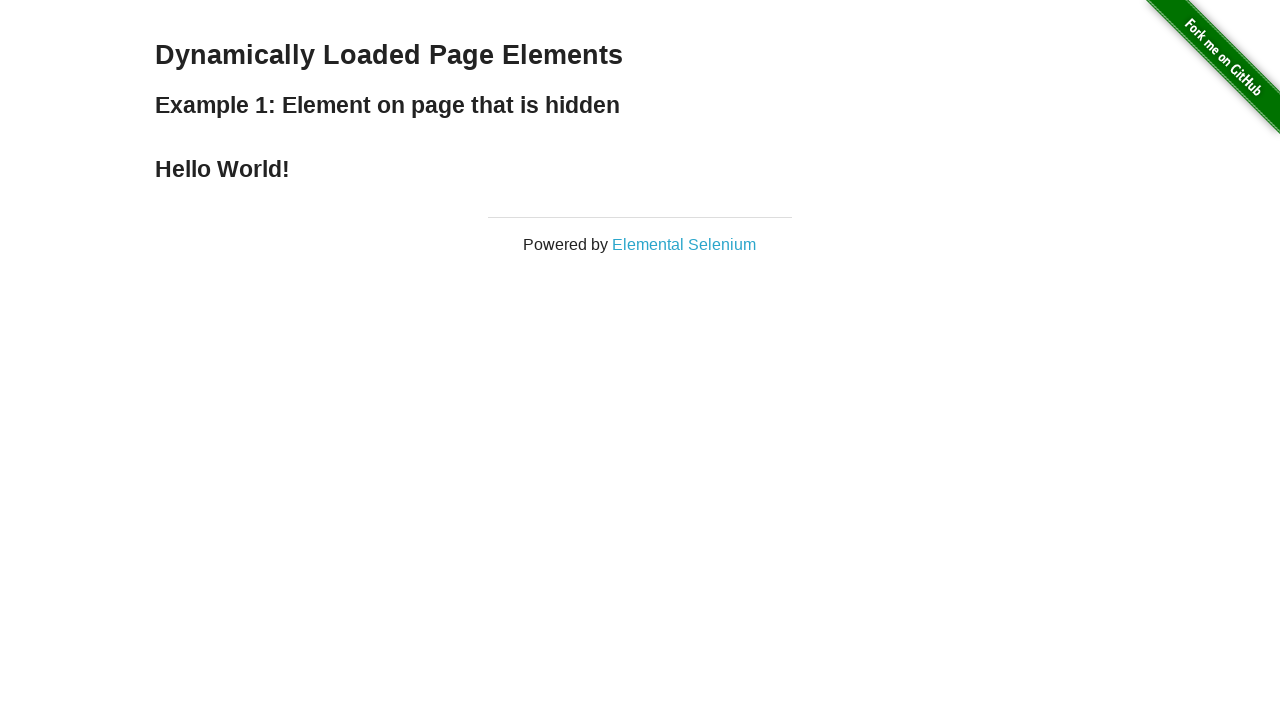